Tests a simple JavaScript alert by clicking the alert button, accepting the alert, and verifying the result message

Starting URL: https://the-internet.herokuapp.com/javascript_alerts

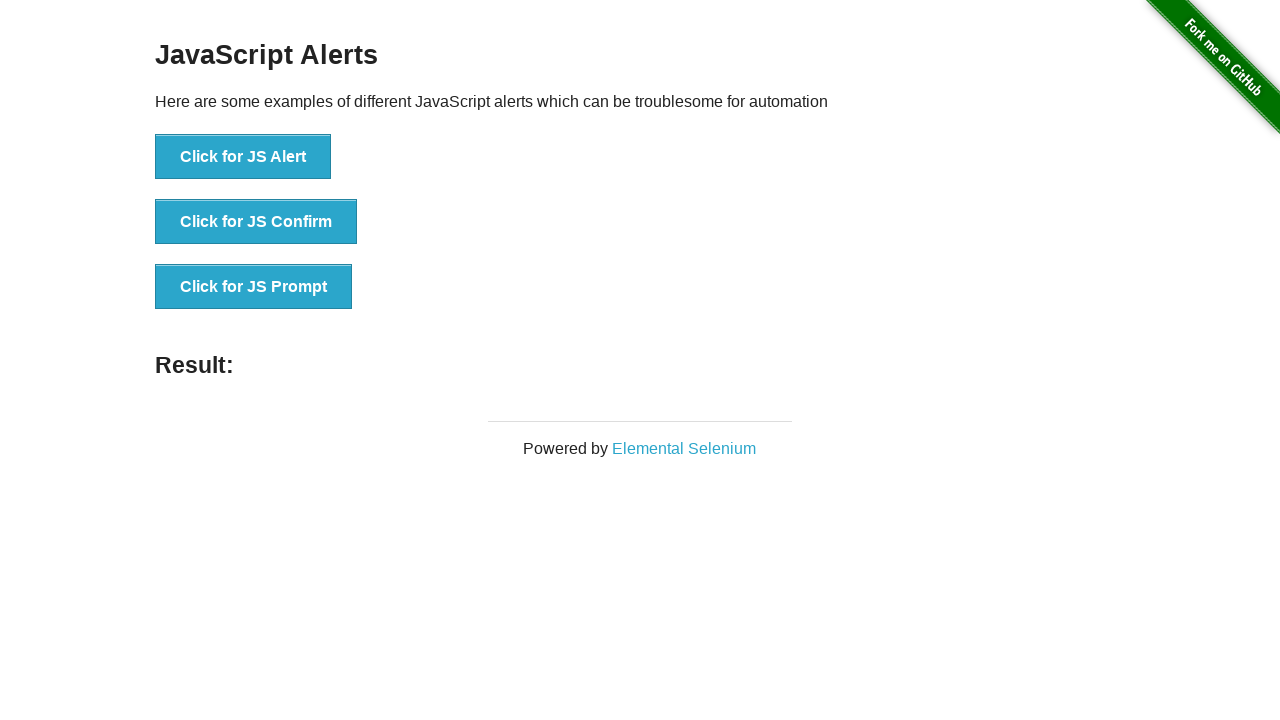

Clicked the button to trigger JavaScript alert at (243, 157) on button[onclick='jsAlert()']
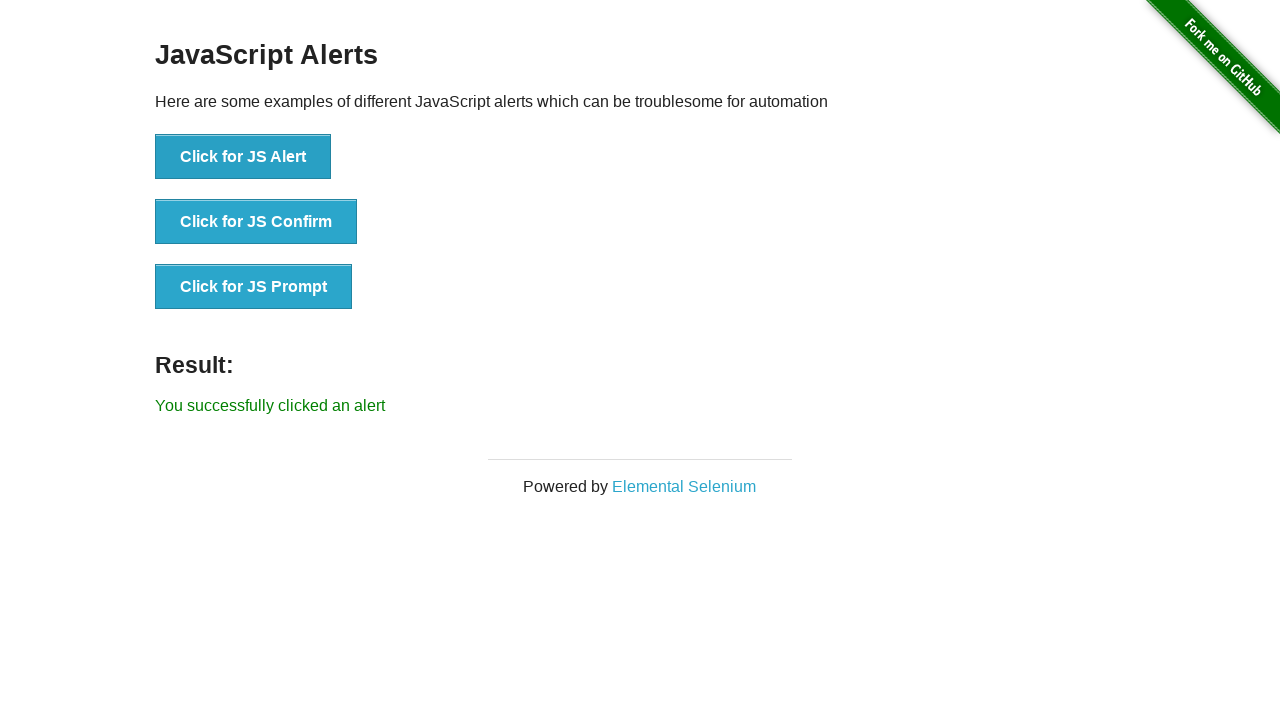

Set up dialog handler to accept alerts
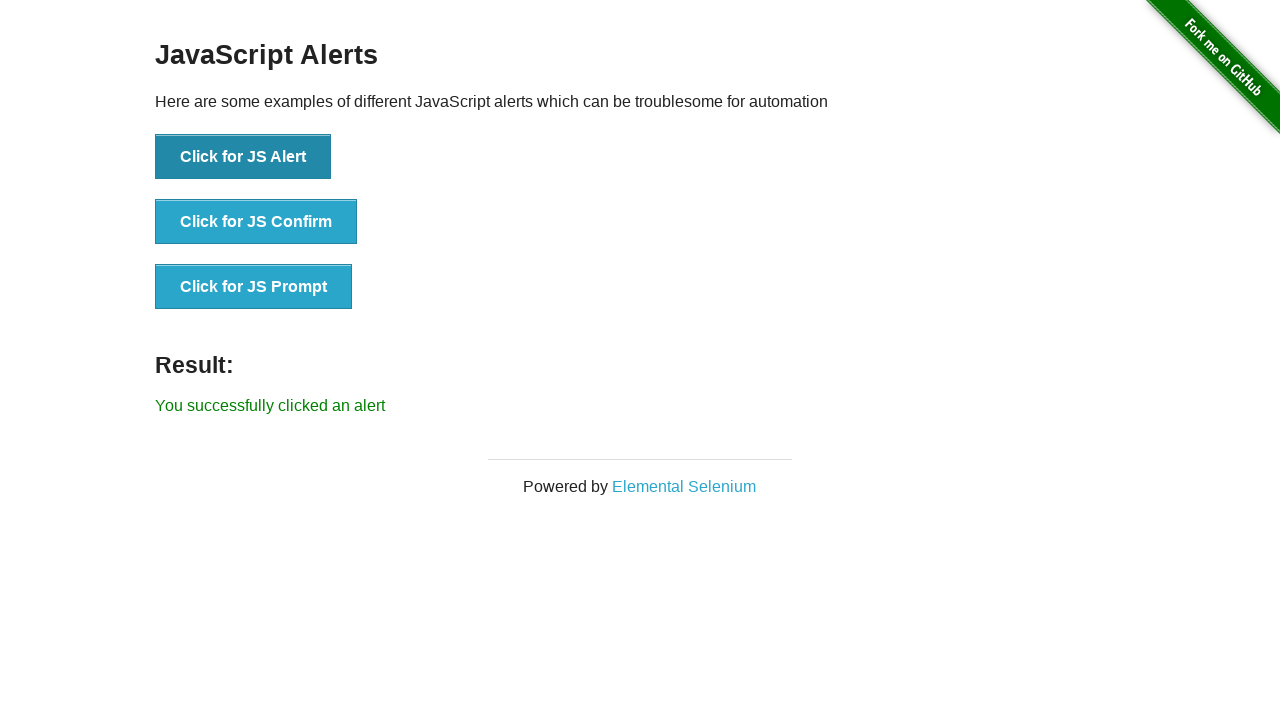

Clicked alert button and accepted the JavaScript alert at (243, 157) on button[onclick='jsAlert()']
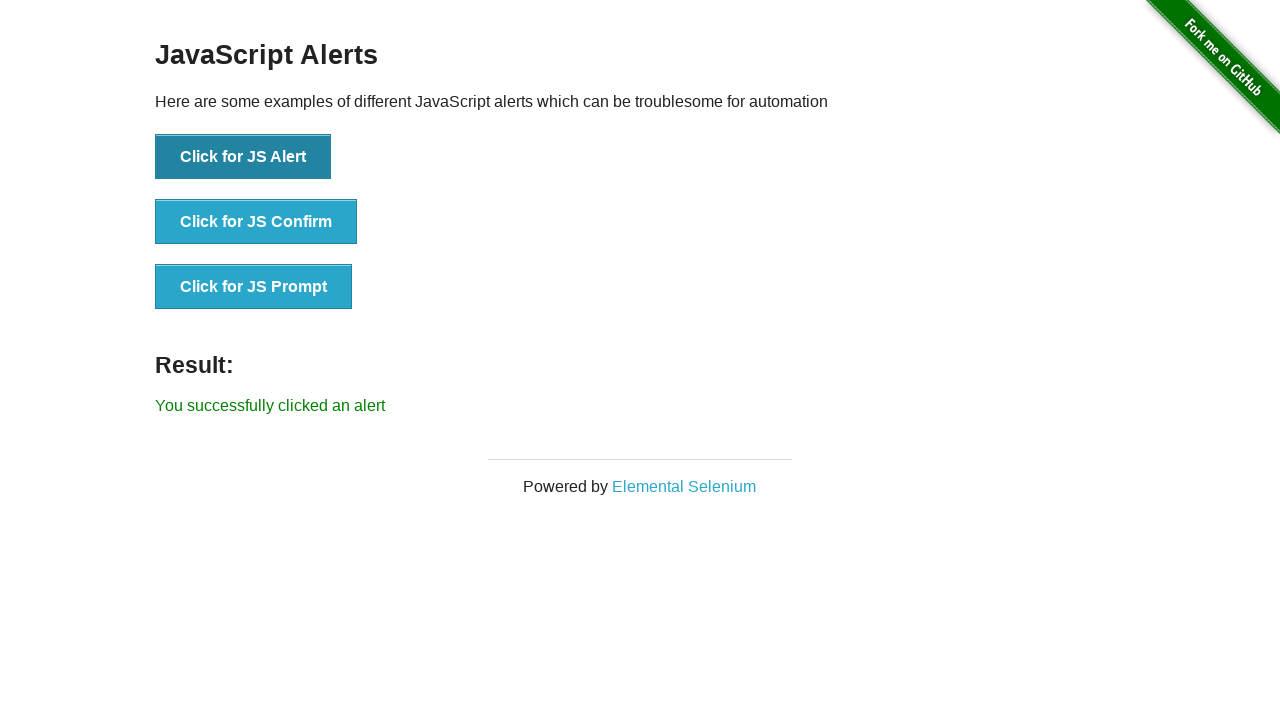

Result message appeared on page
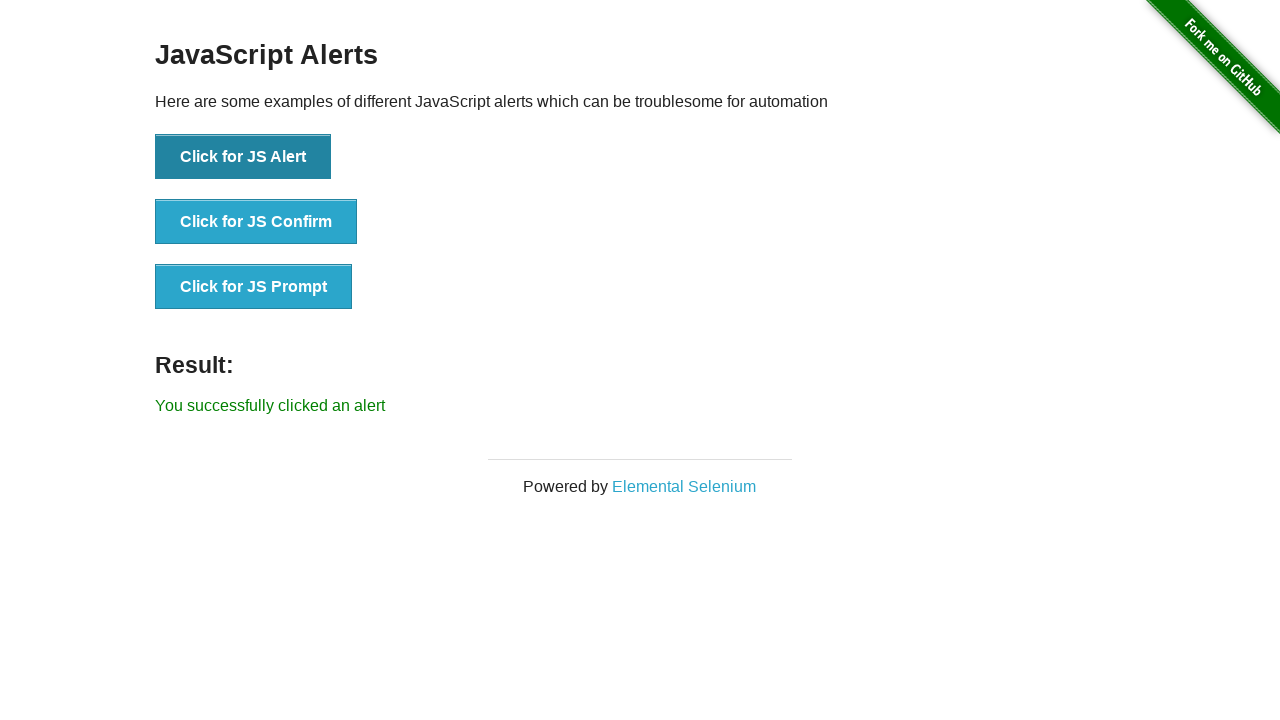

Retrieved result message text
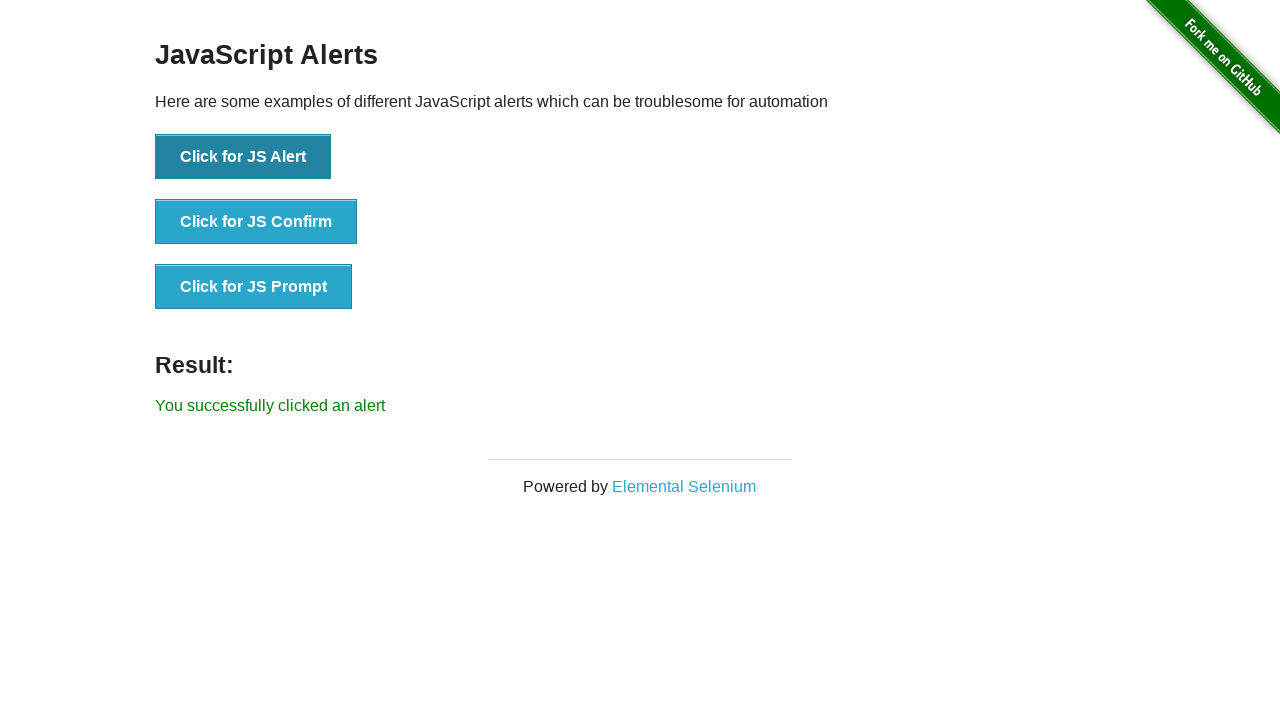

Verified result message matches expected text 'You successfully clicked an alert'
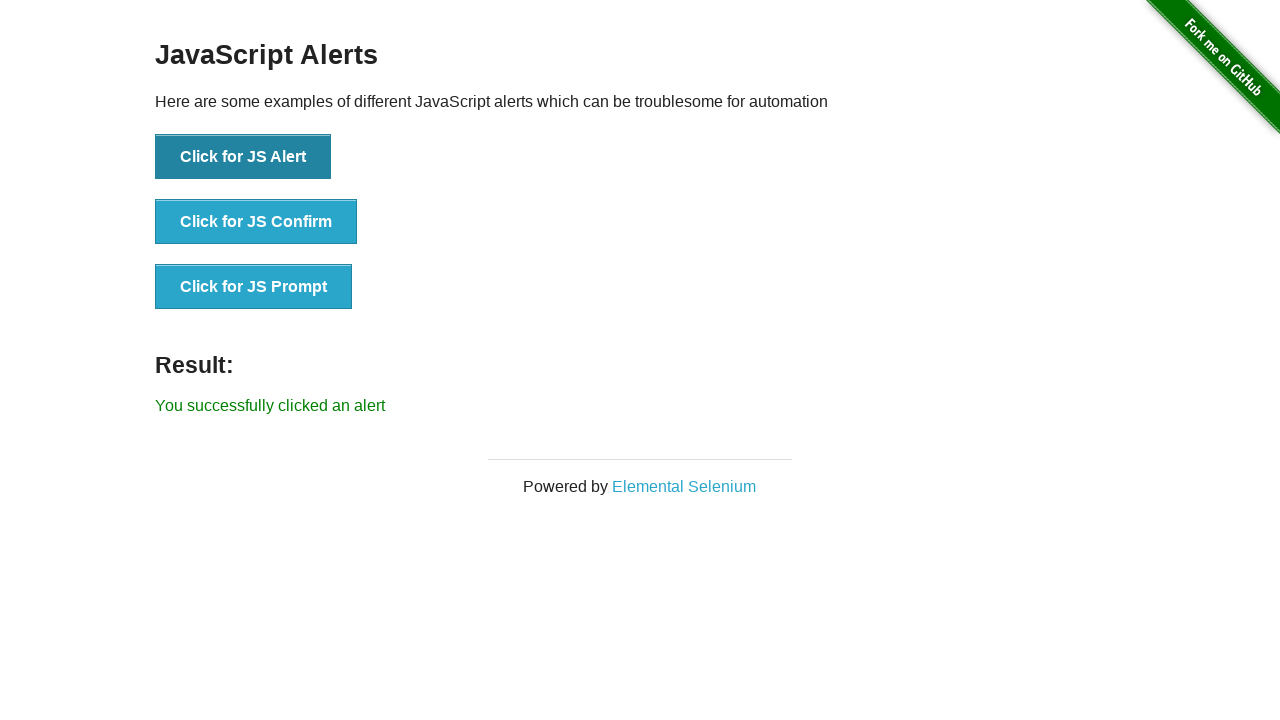

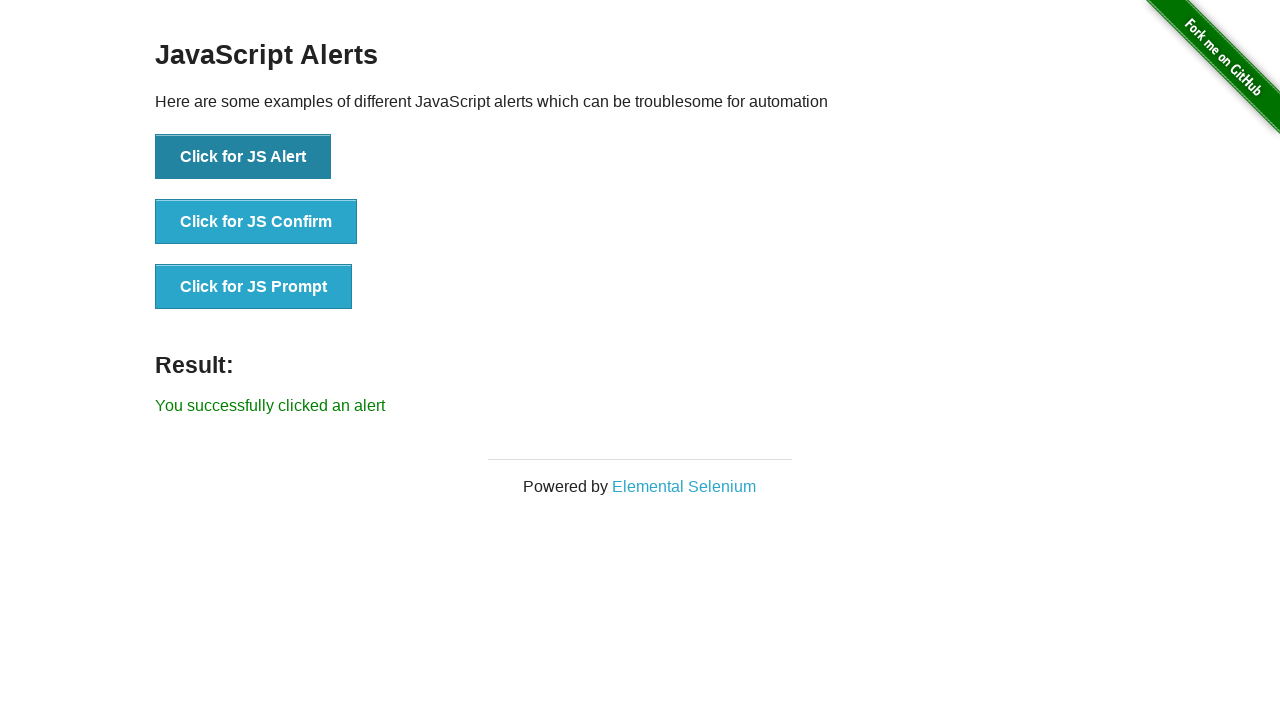